Tests text comparison functionality by entering text in the first input field, copying it using keyboard shortcuts, and pasting it into the second input field

Starting URL: https://text-compare.com/

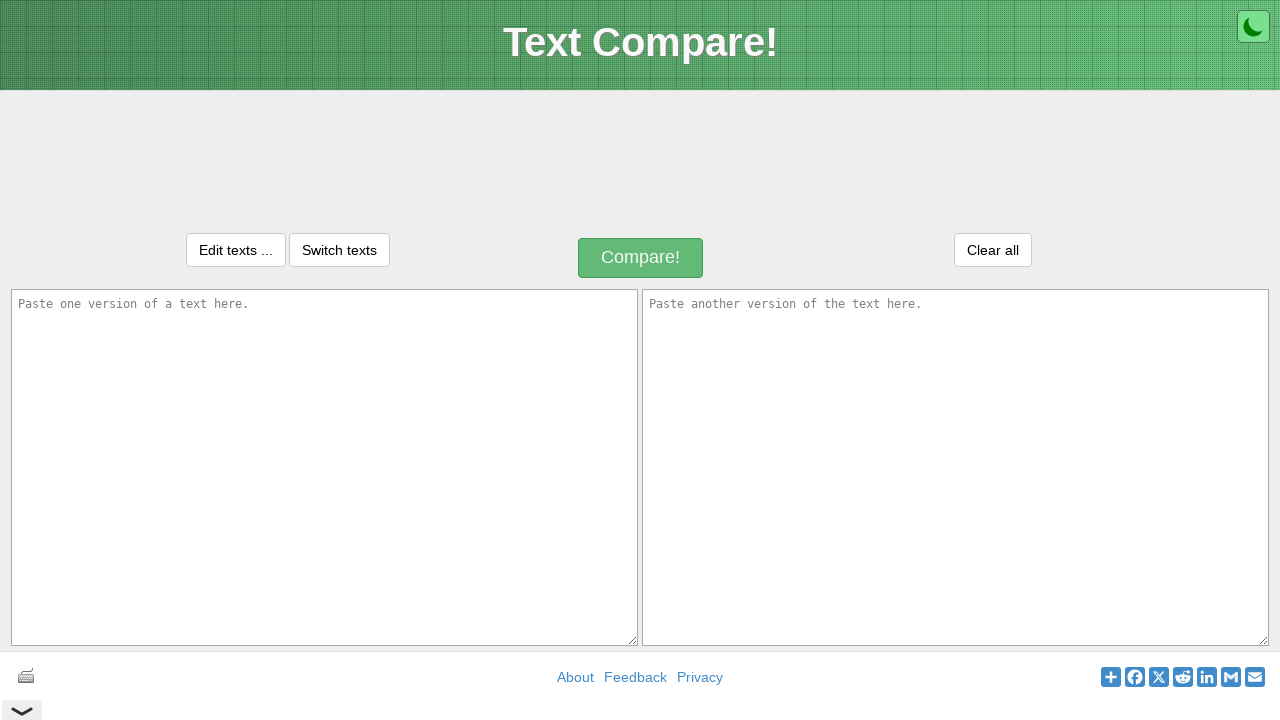

Located first input textarea element
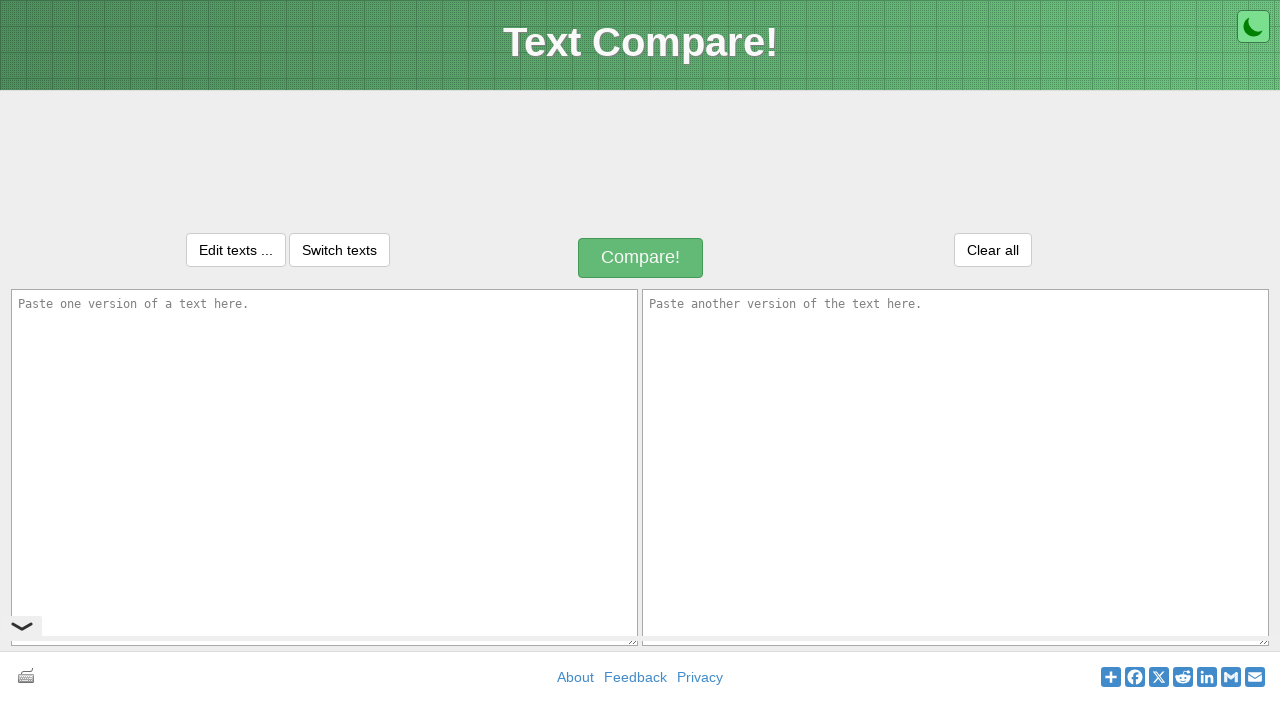

Located second input textarea element
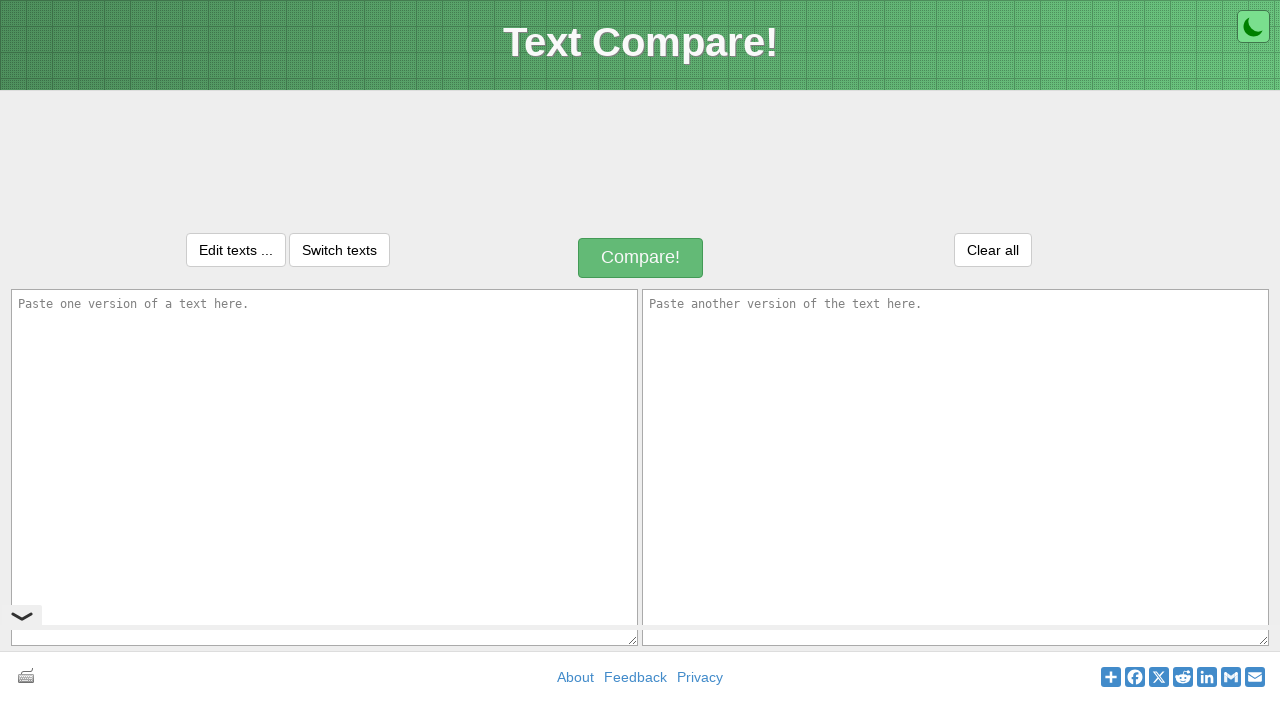

Filled first input with 'Welcome to selenium classes' on xpath=//textarea[@id='inputText1']
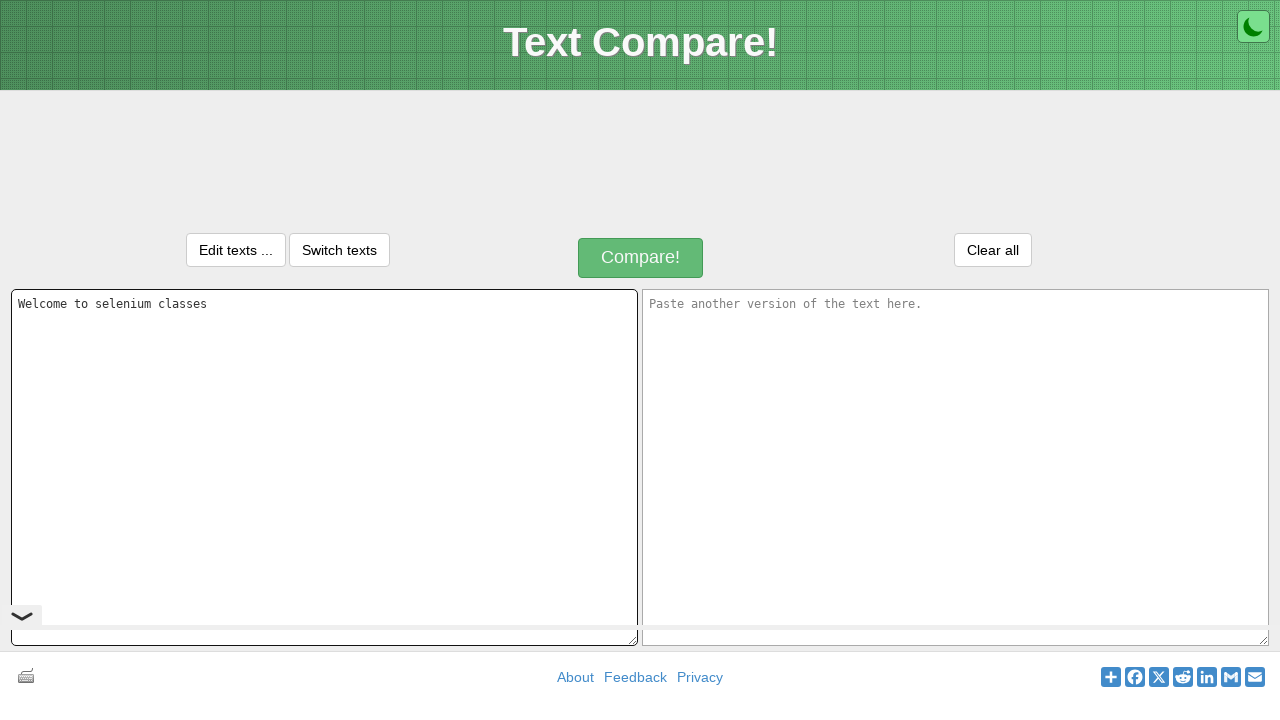

Clicked on first input to focus it at (324, 467) on xpath=//textarea[@id='inputText1']
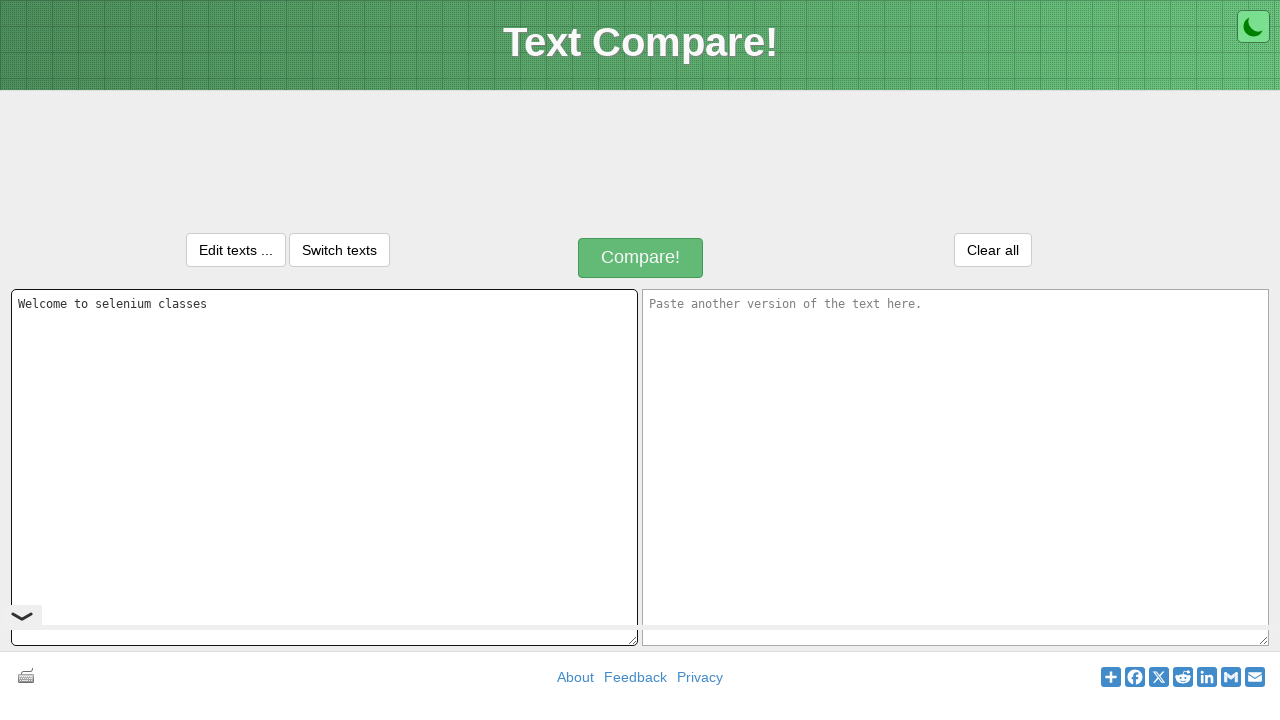

Selected all text in first input using Ctrl+A
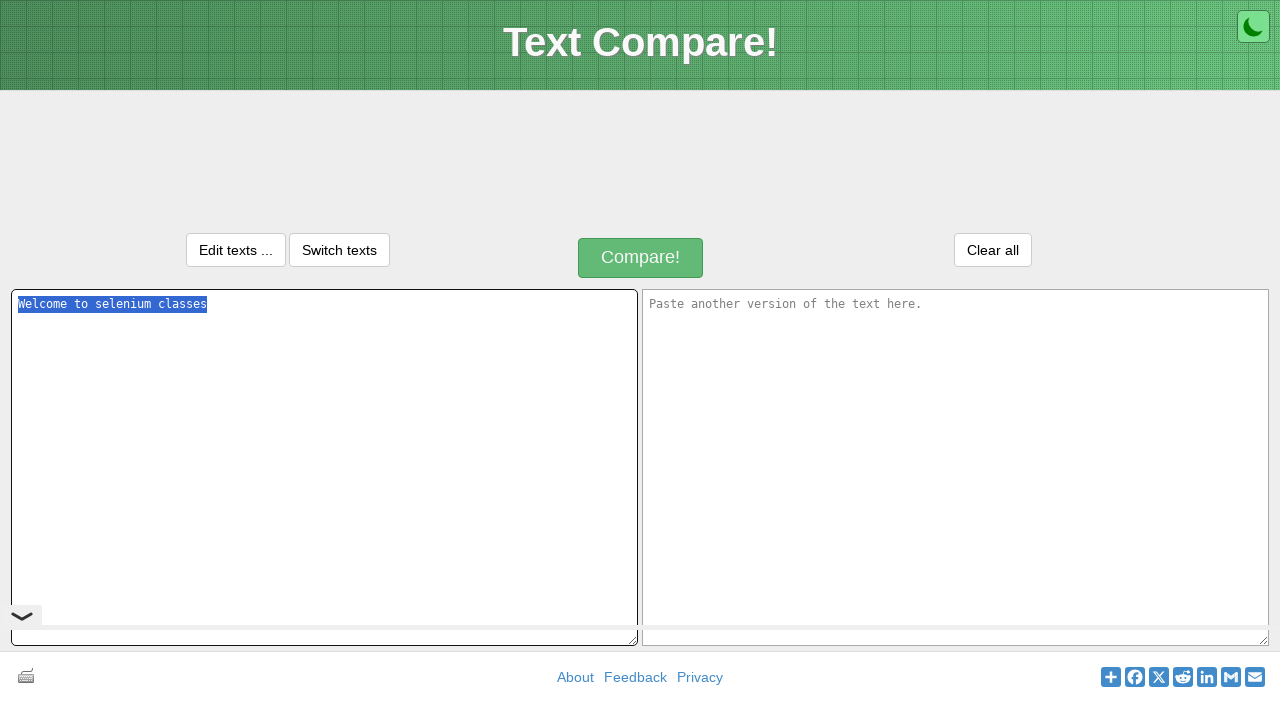

Copied selected text using Ctrl+C
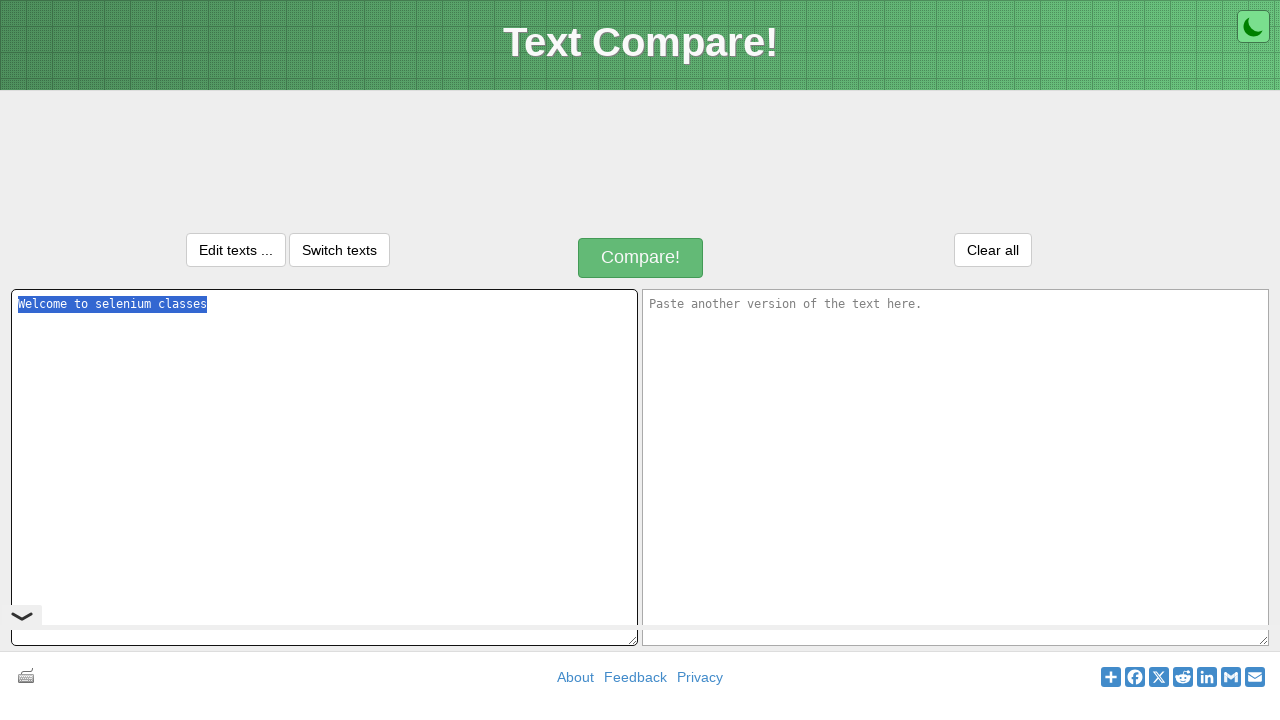

Moved focus to second input using Tab key
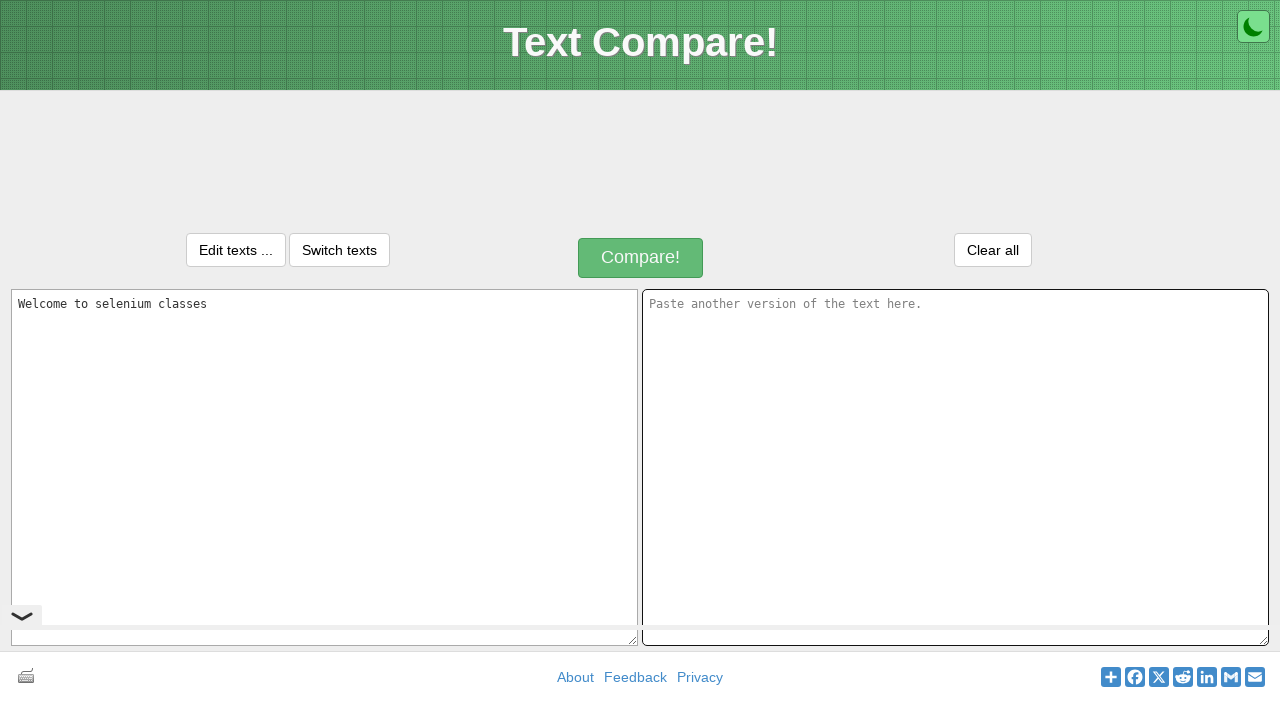

Pasted text into second input using Ctrl+V
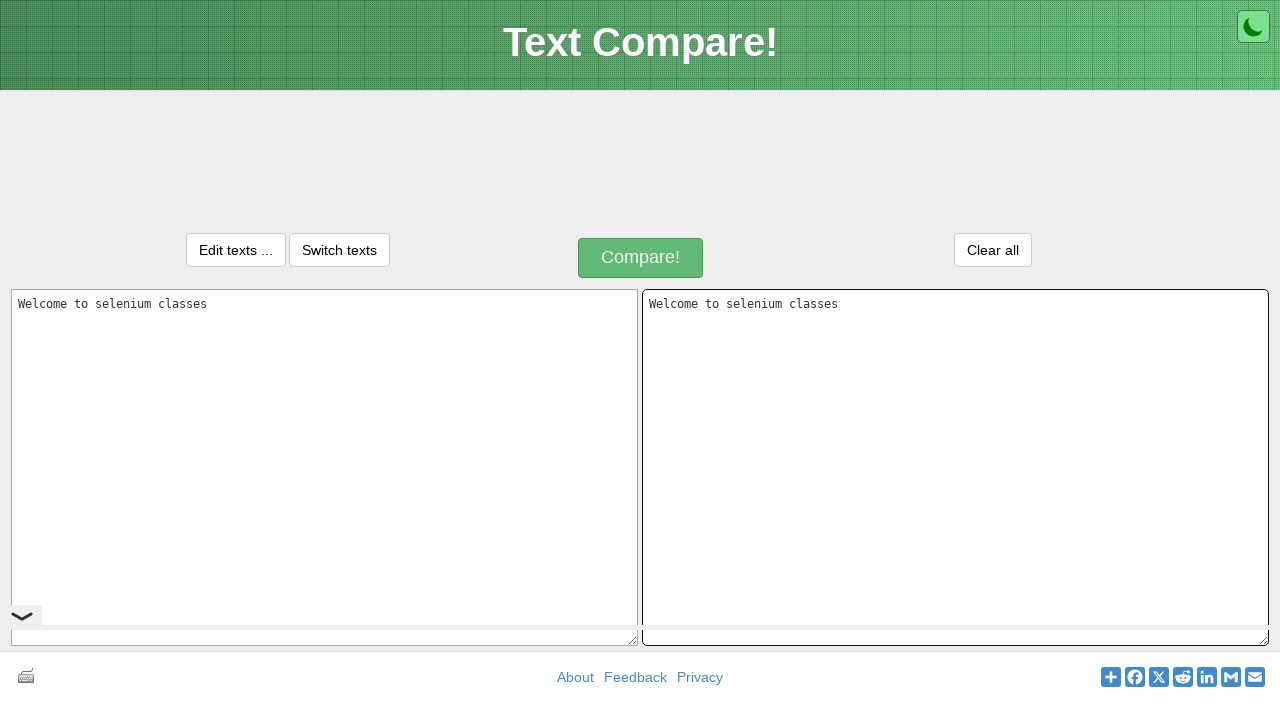

Retrieved text value from first input
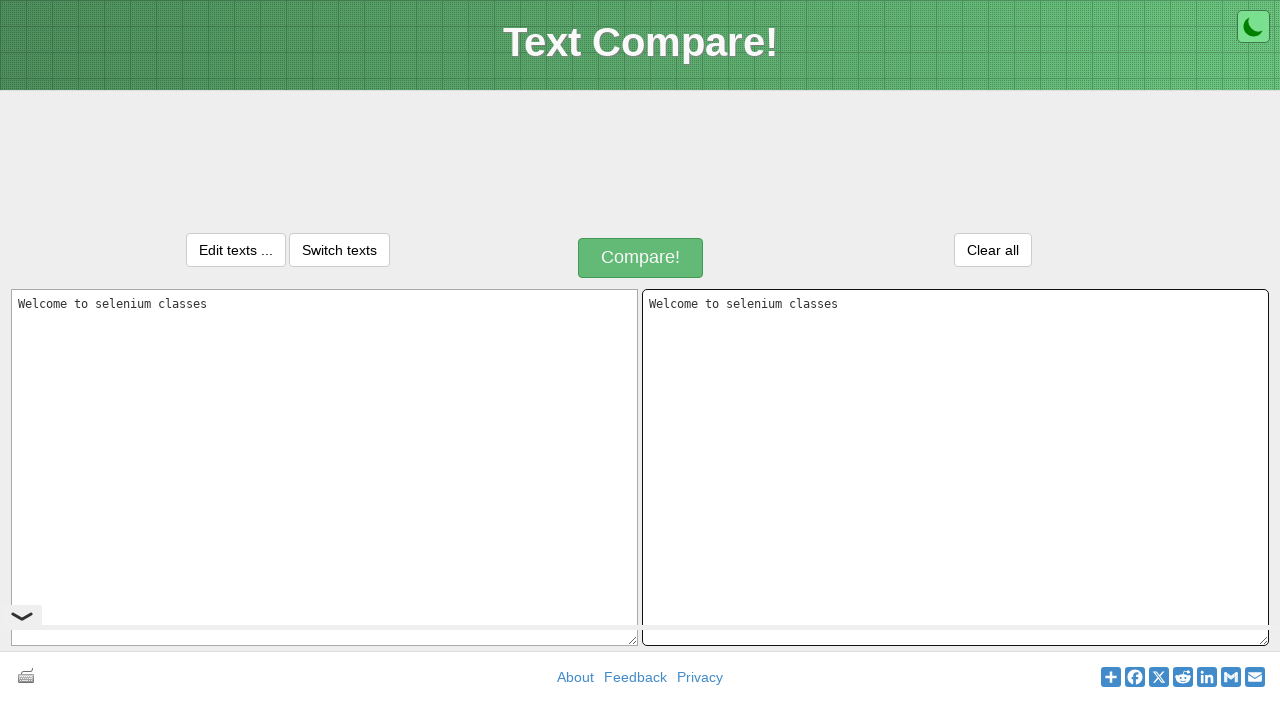

Retrieved text value from second input
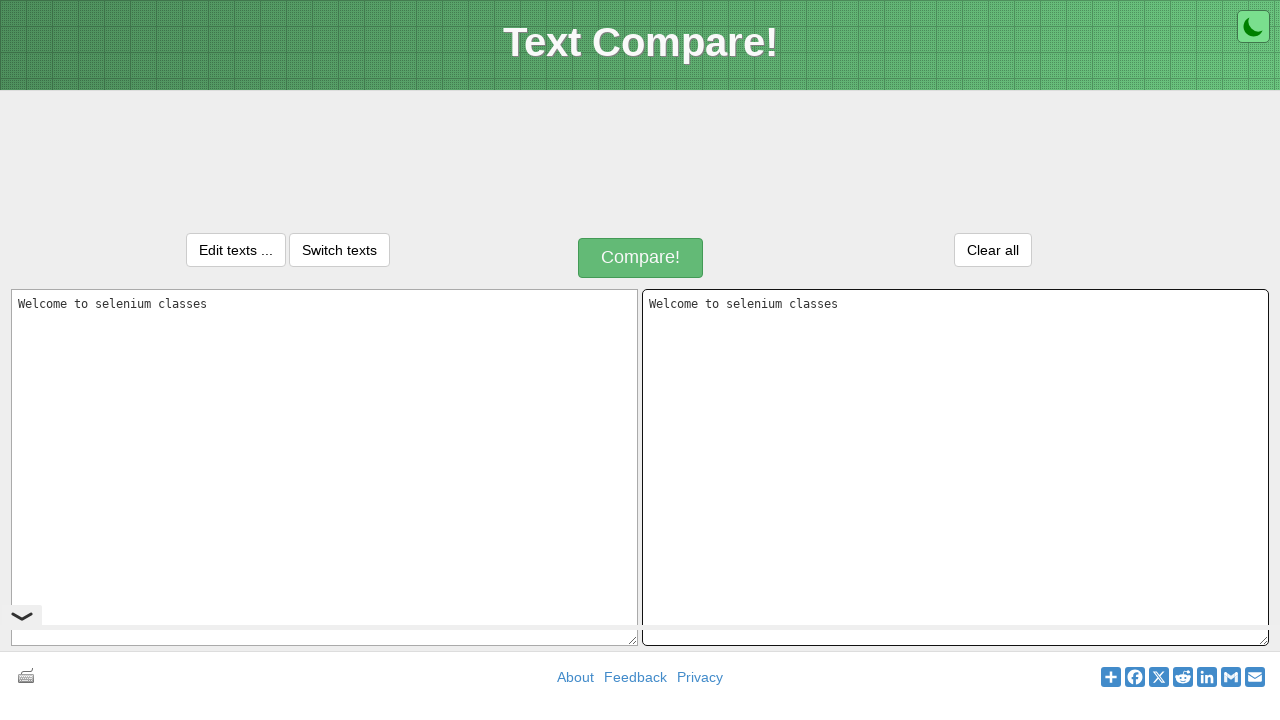

Verified that both inputs contain identical text
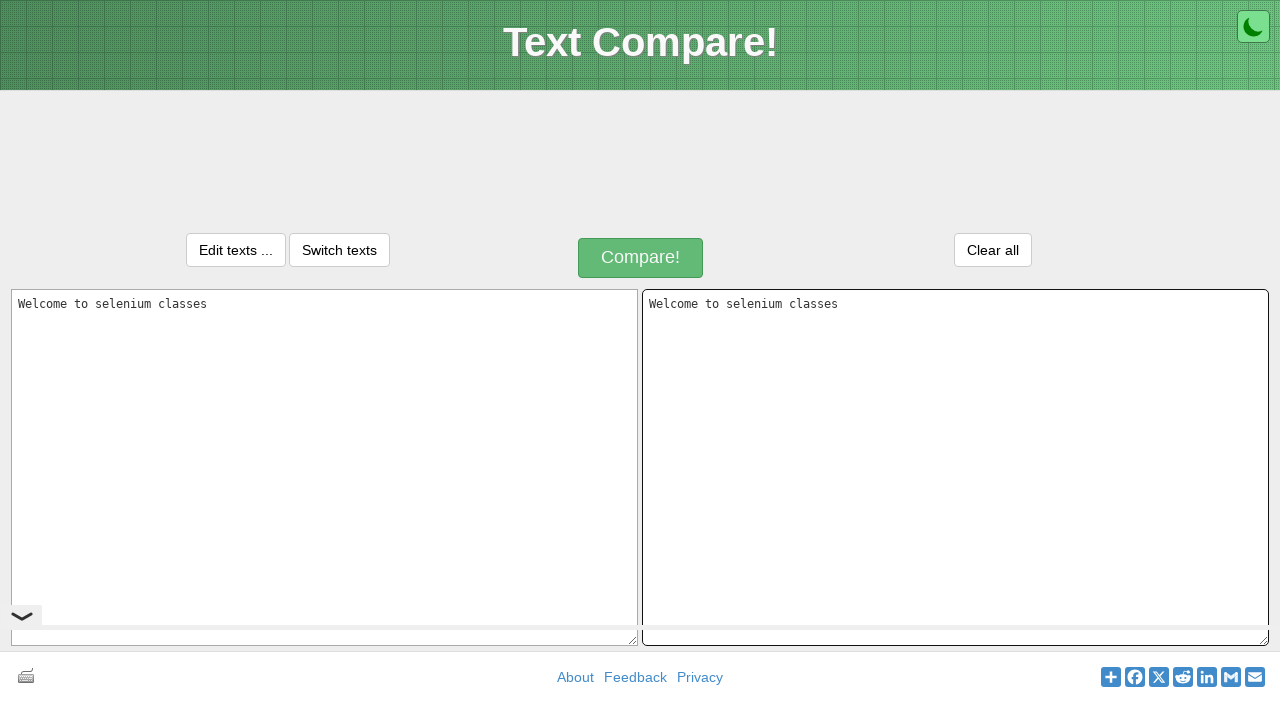

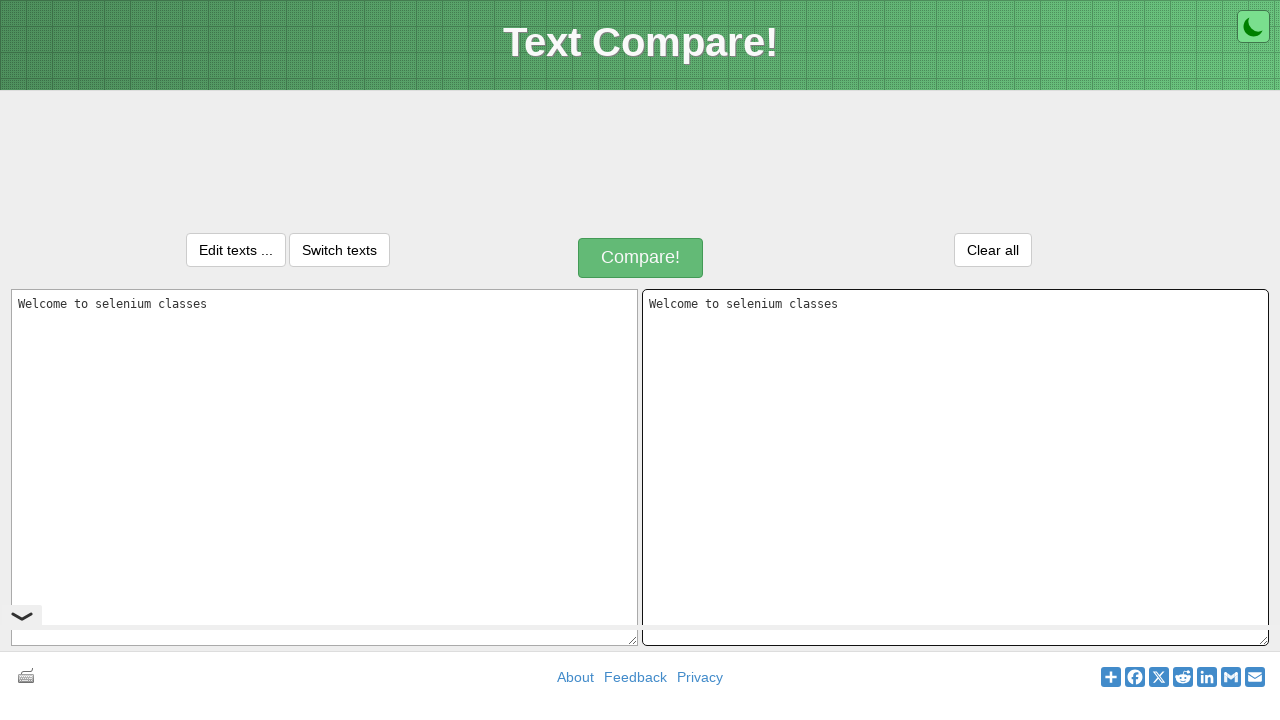